Tests dropdown selection functionality by selecting "Javascript" from a course dropdown menu on an HTML practice page

Starting URL: https://www.hyrtutorials.com/p/html-dropdown-elements-practice.html

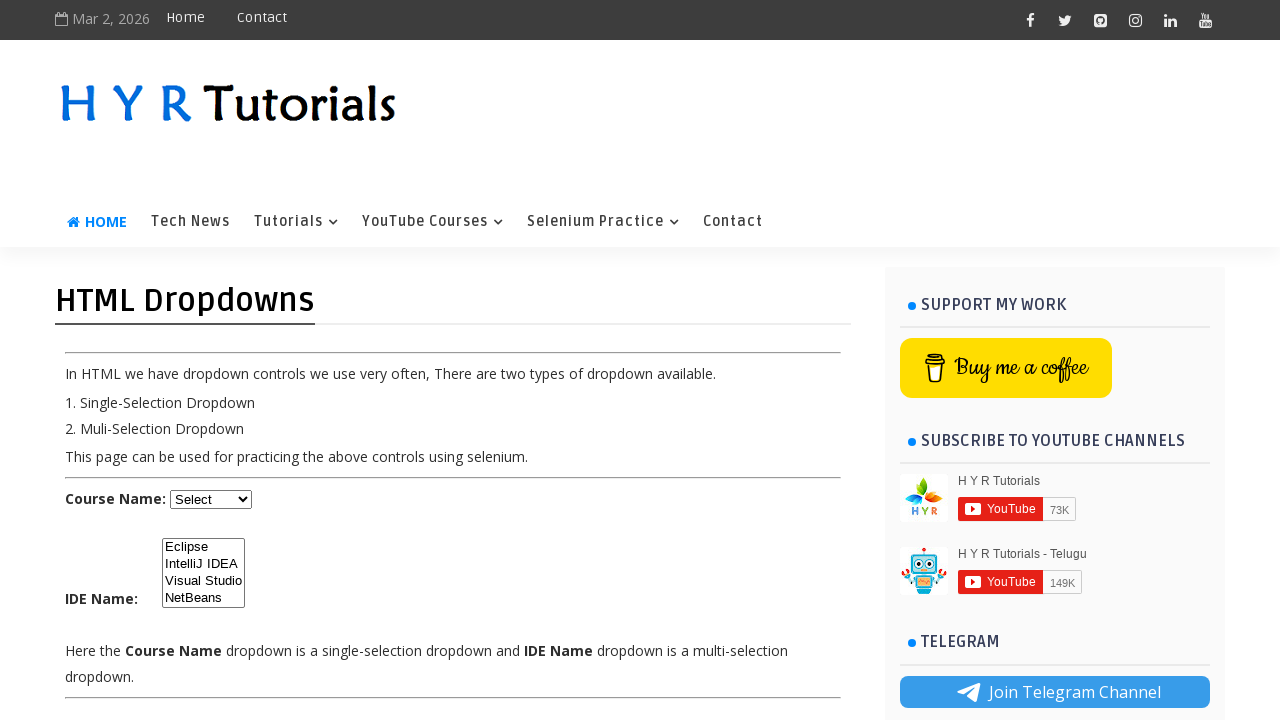

Navigated to HTML dropdown elements practice page
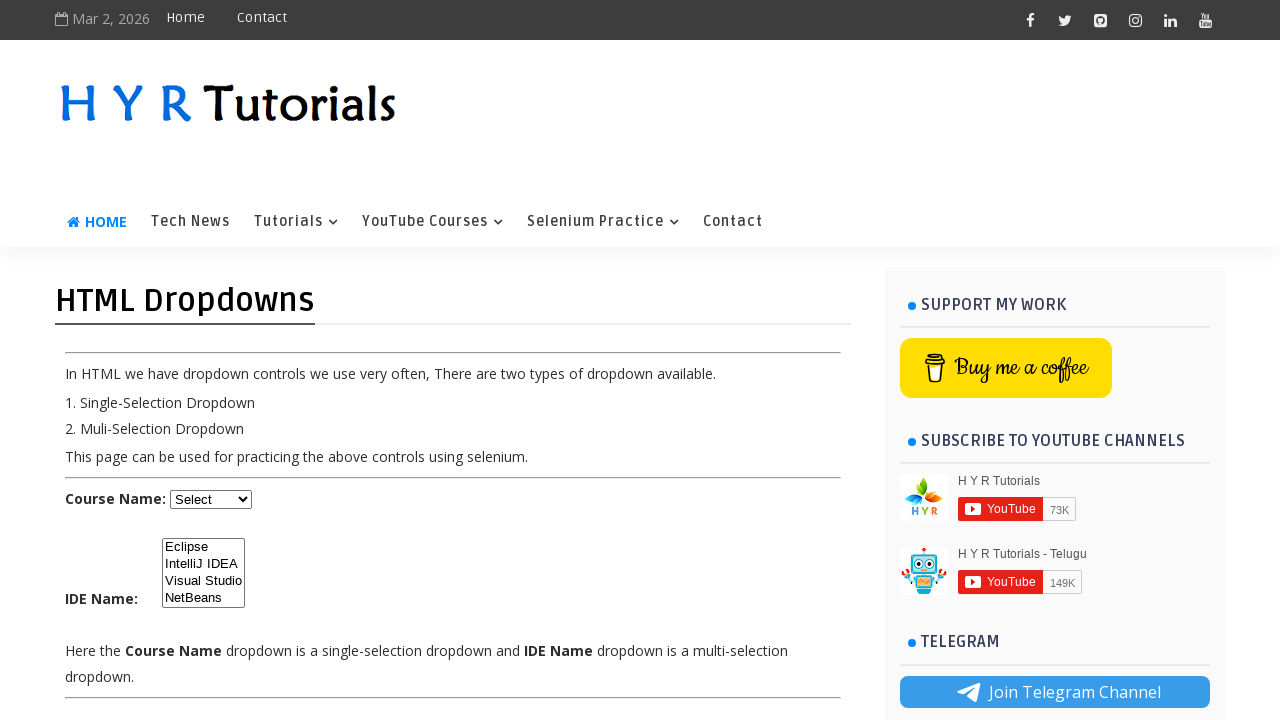

Selected 'Javascript' from the course dropdown menu on select#course
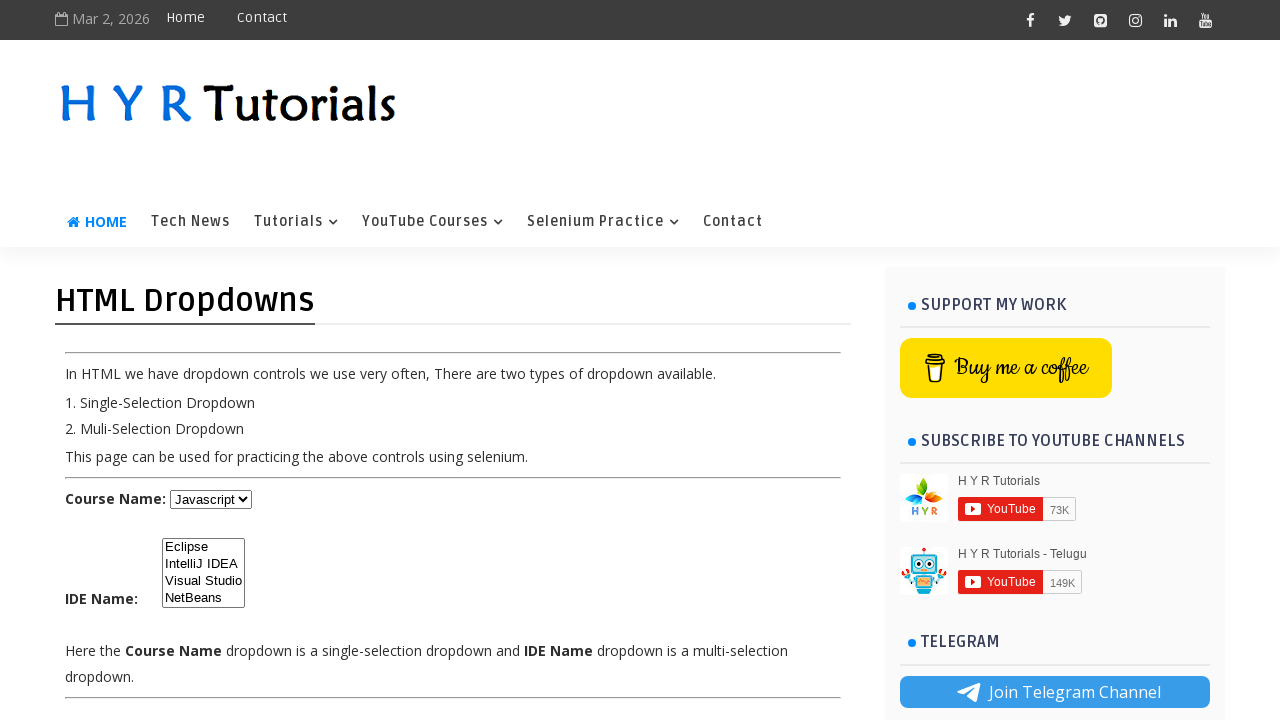

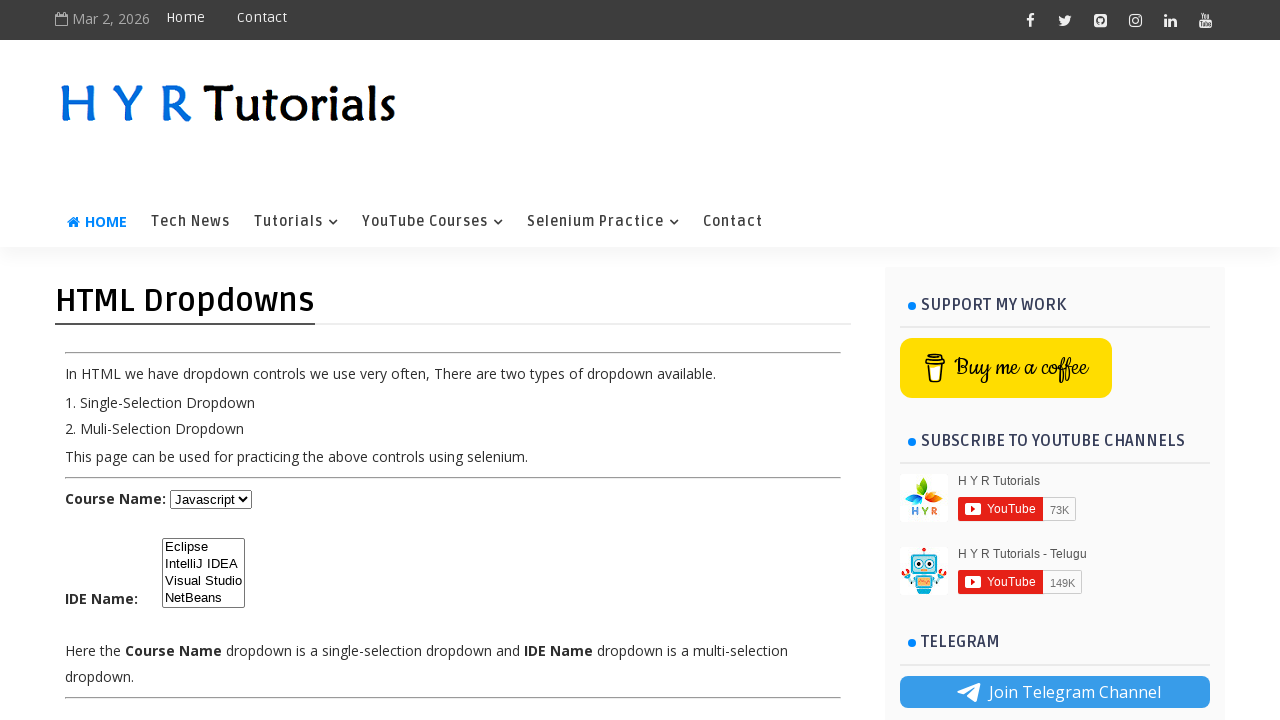